Tests the copy functionality by encoding a URL and clicking the copy button.

Starting URL: https://www.001236.xyz/en/url

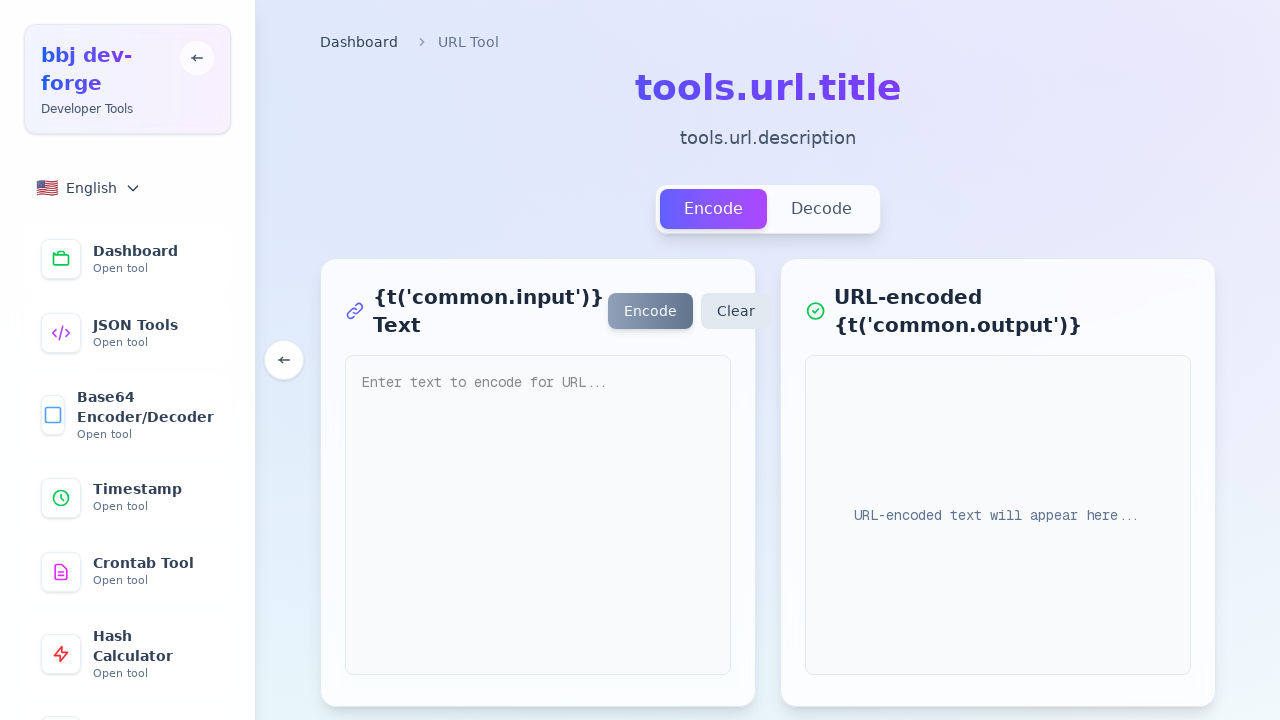

Waited for page to load (domcontentloaded)
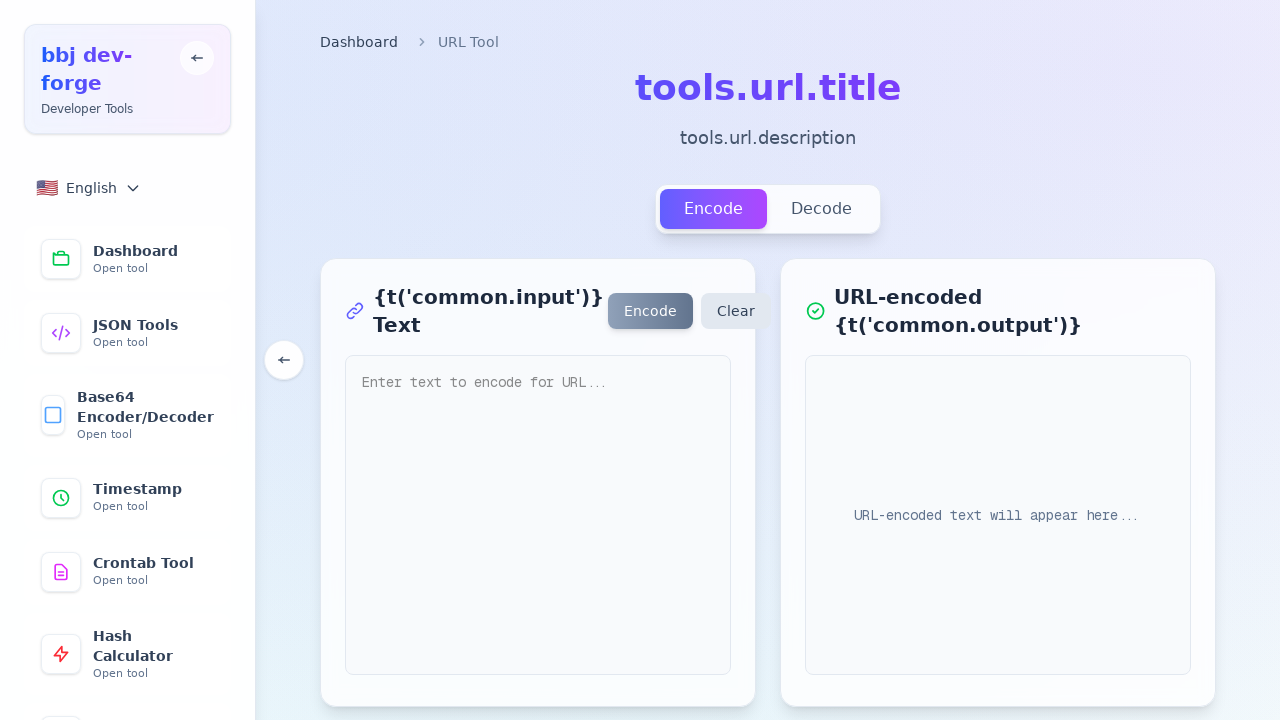

Located URL input field
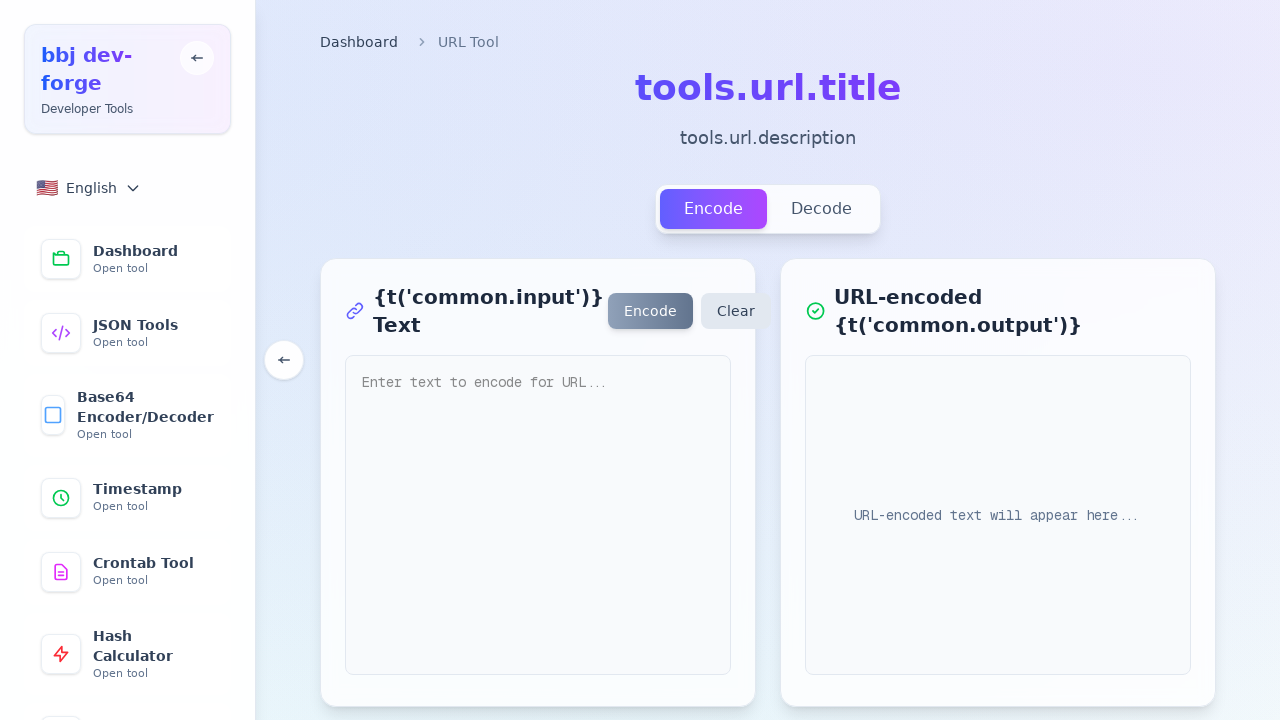

Located encode button
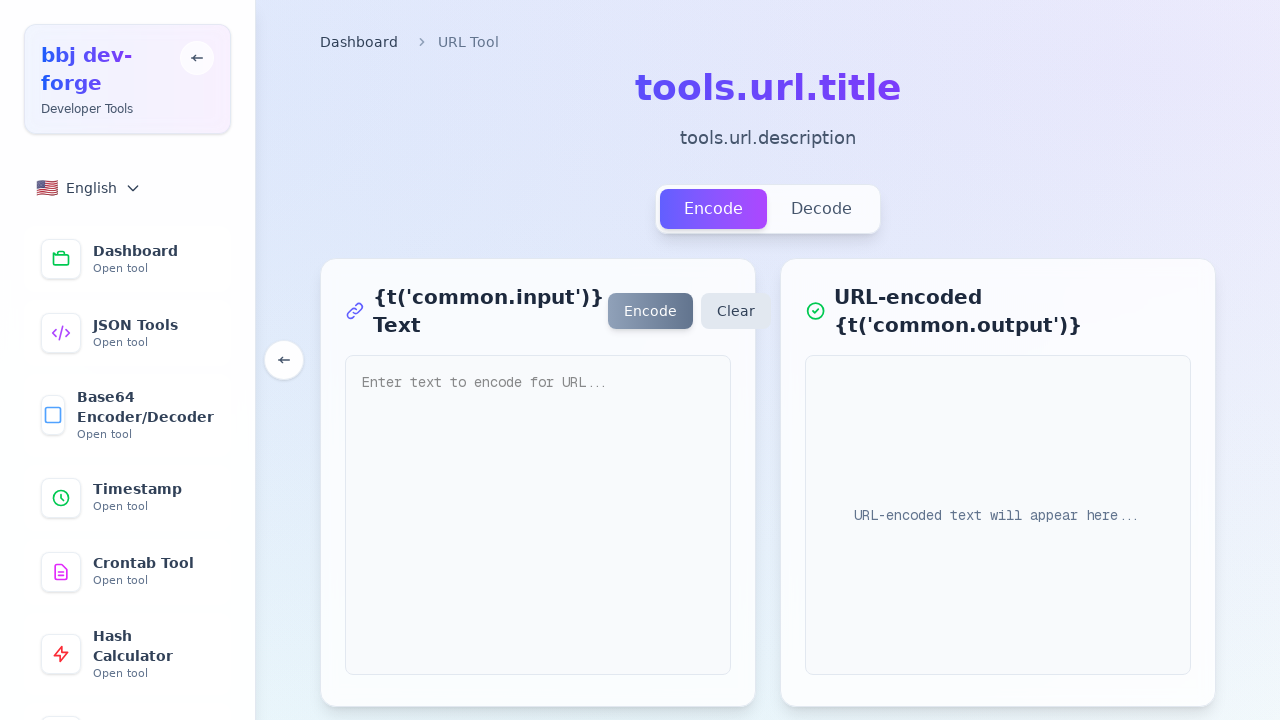

Located copy button
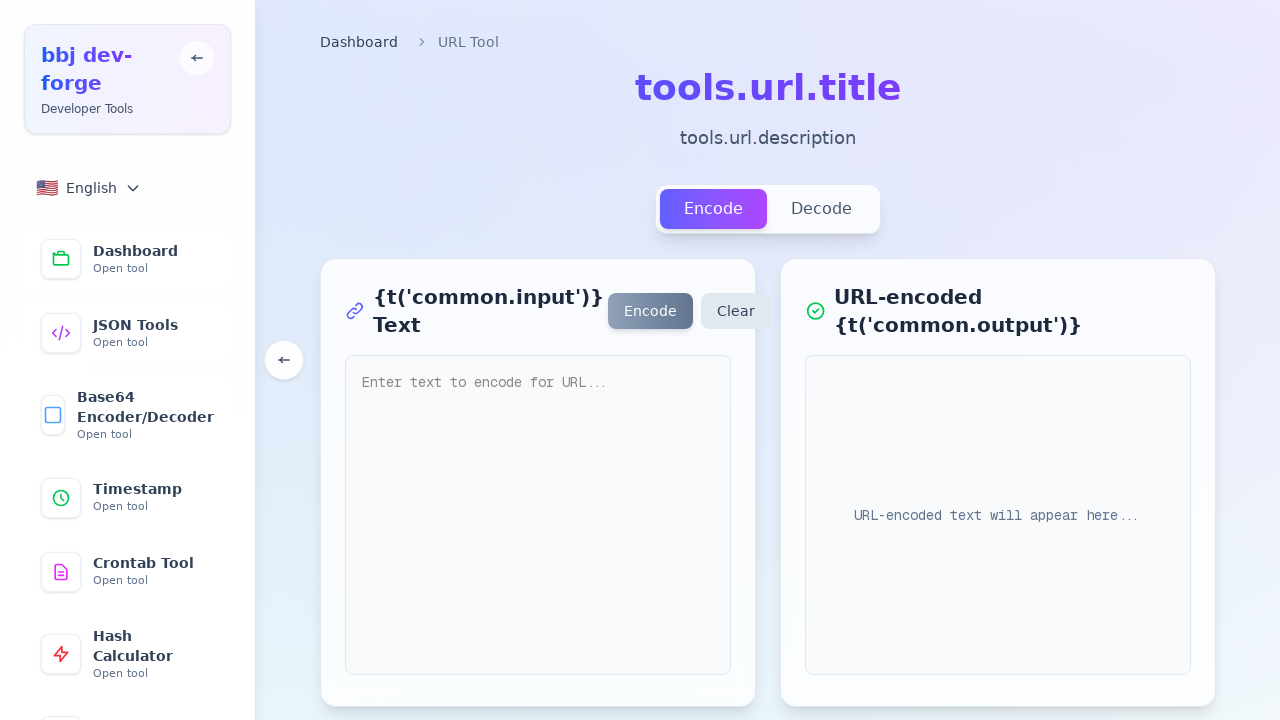

Filled URL input field with 'https://example.com/test?param=value' on textarea, input[type="text"], input[placeholder*="URL"] >> nth=0
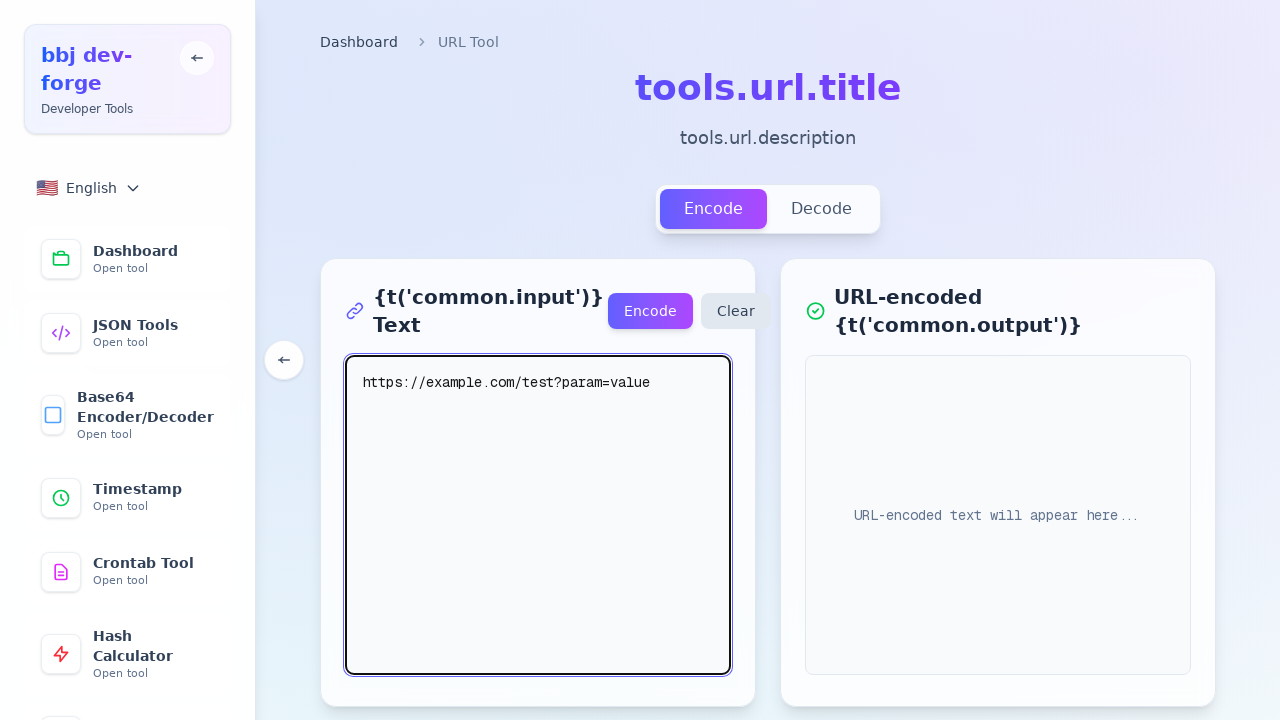

Clicked encode button to encode the URL at (714, 209) on button:has-text("Encode"), button:has-text("编码") >> nth=0
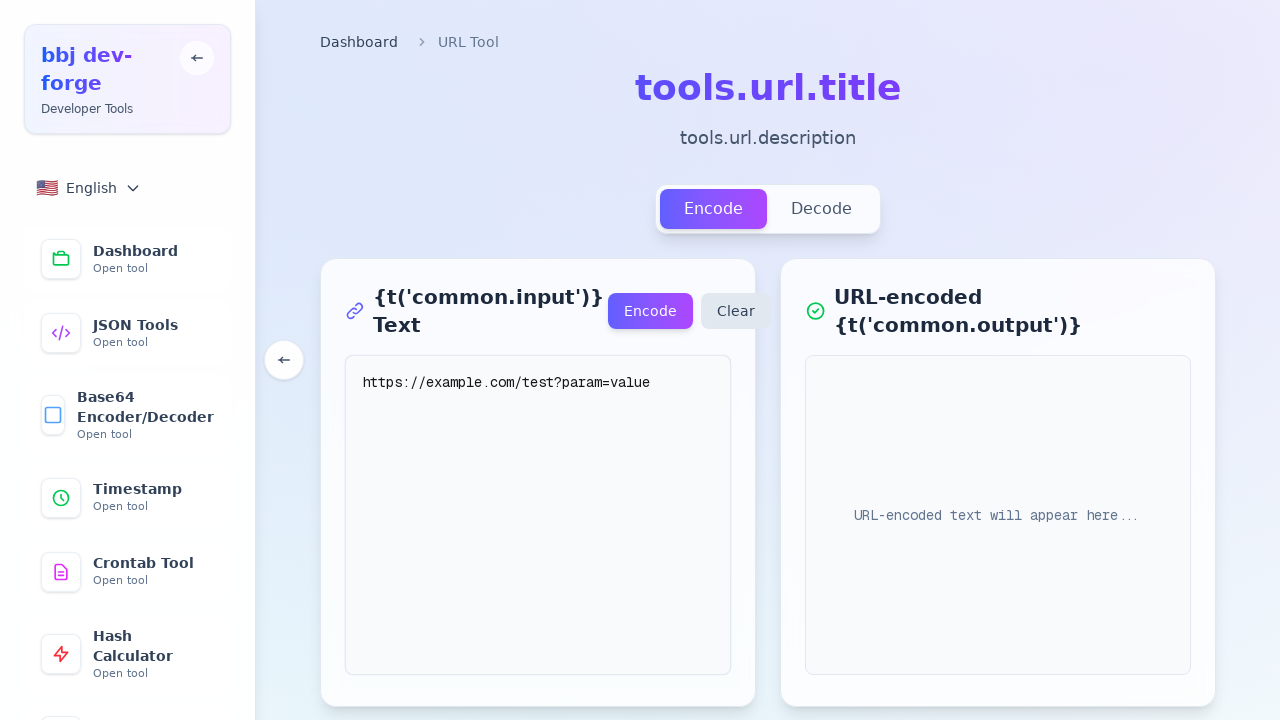

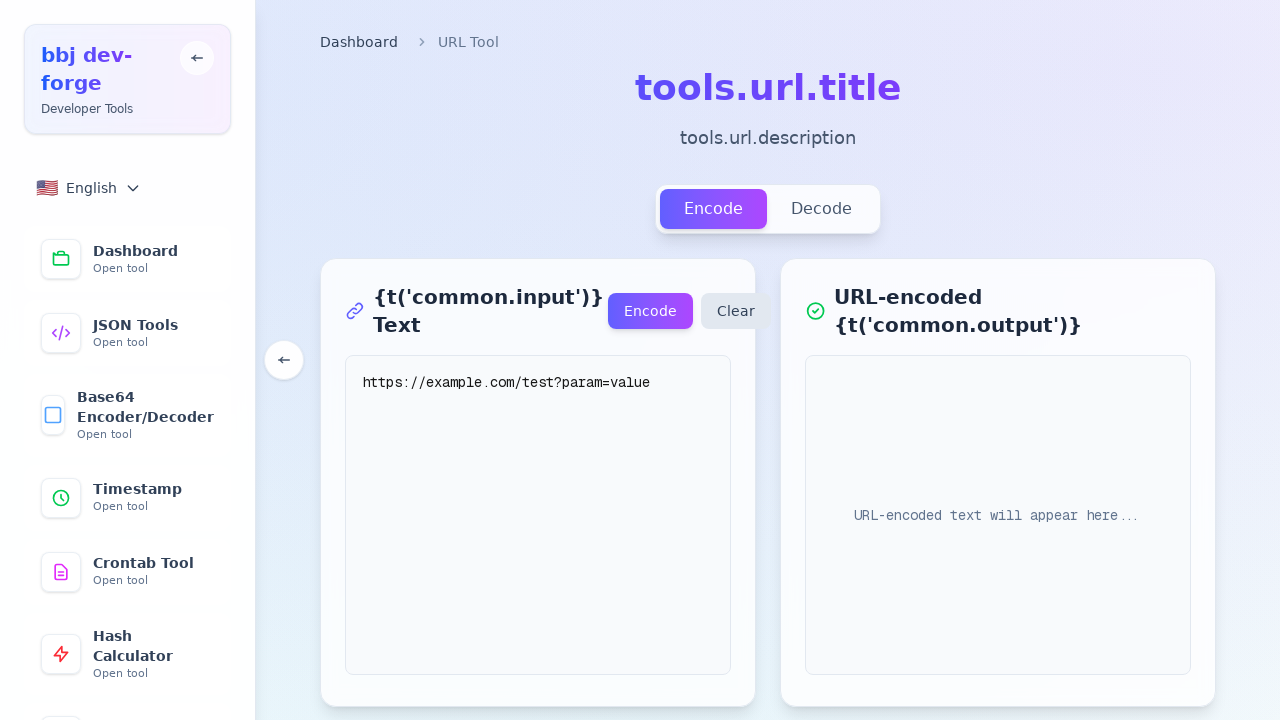